Tests closing an entry advertisement modal by waiting for and clicking the close button on the modal footer

Starting URL: http://the-internet.herokuapp.com/entry_ad

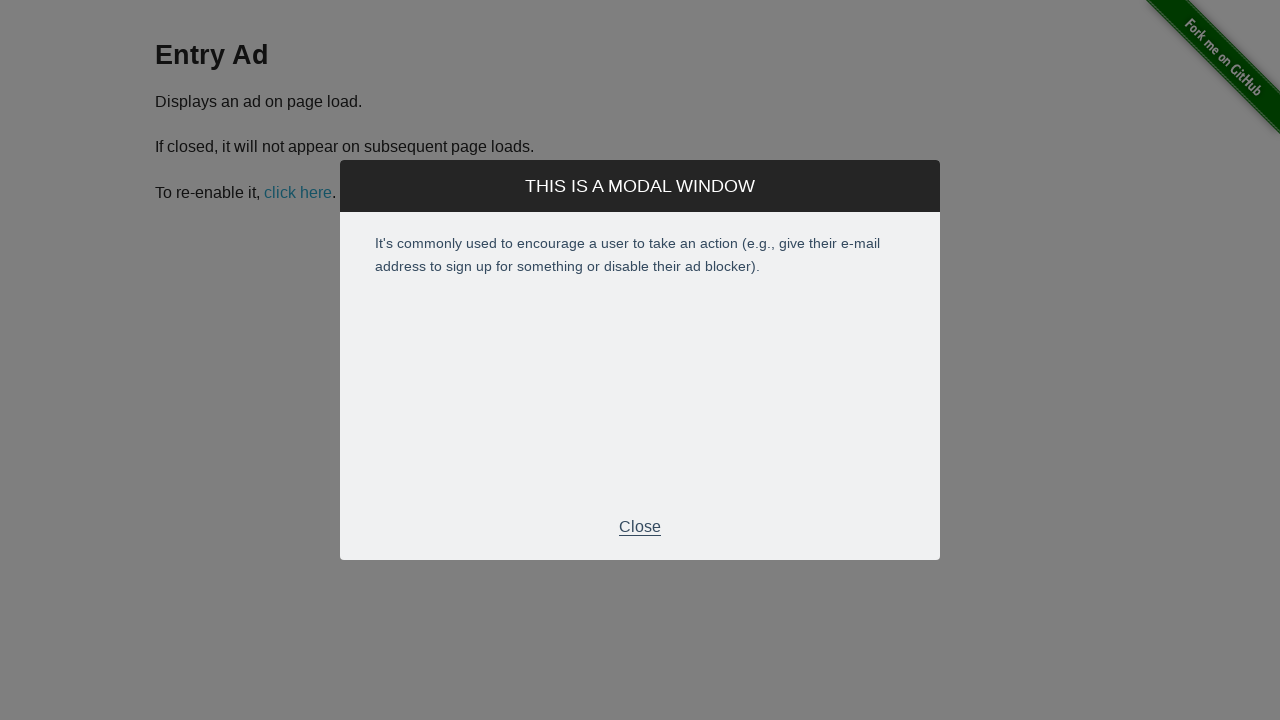

Waited for entry ad modal close button to be visible
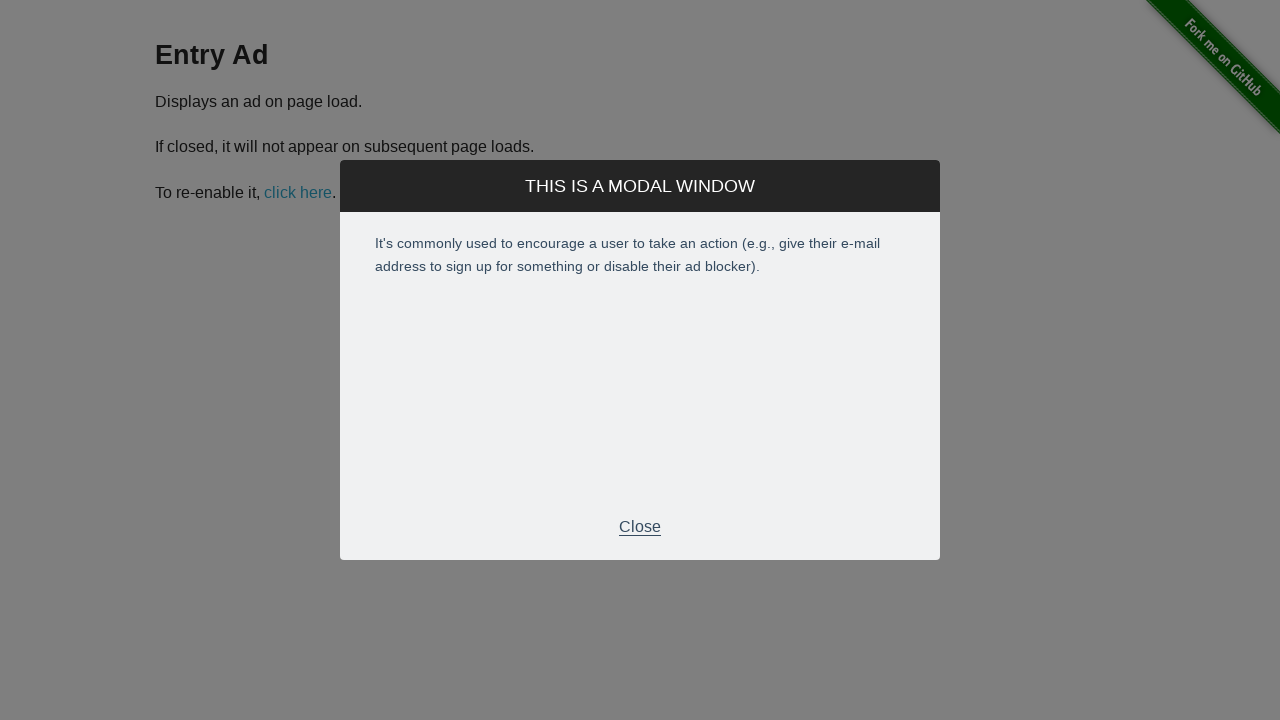

Clicked the close button on the modal footer at (640, 527) on .modal-footer p
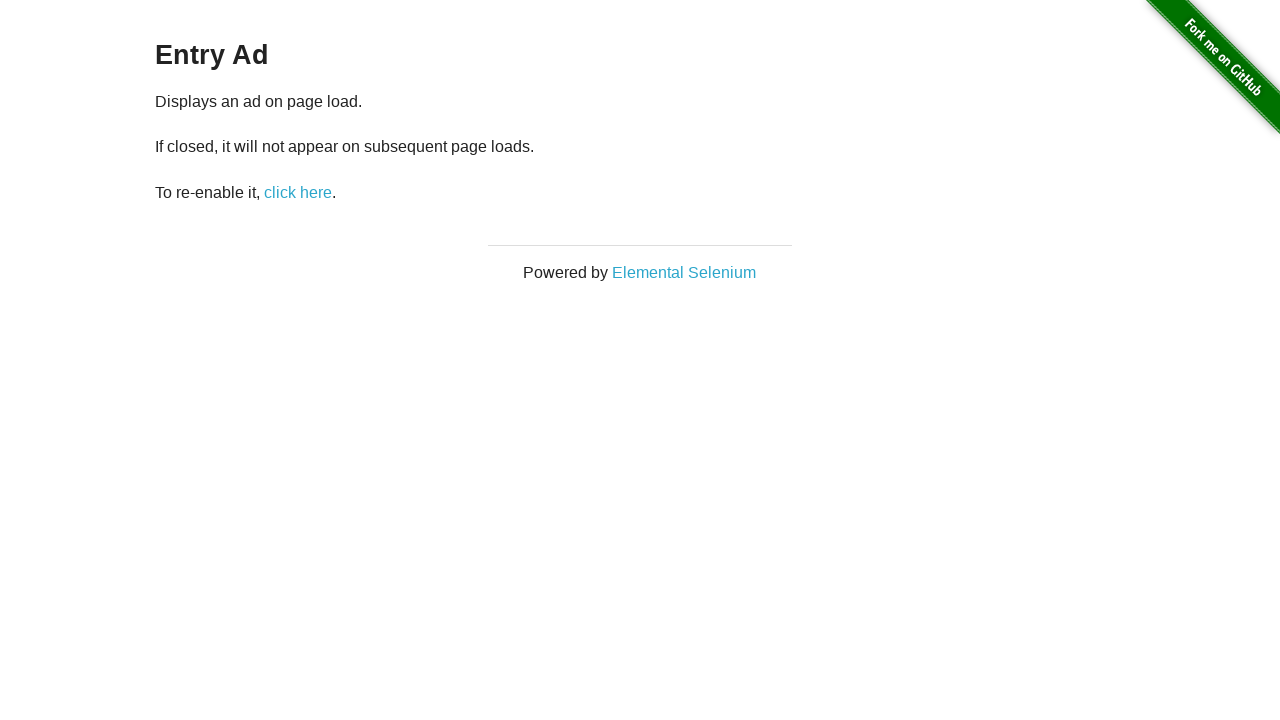

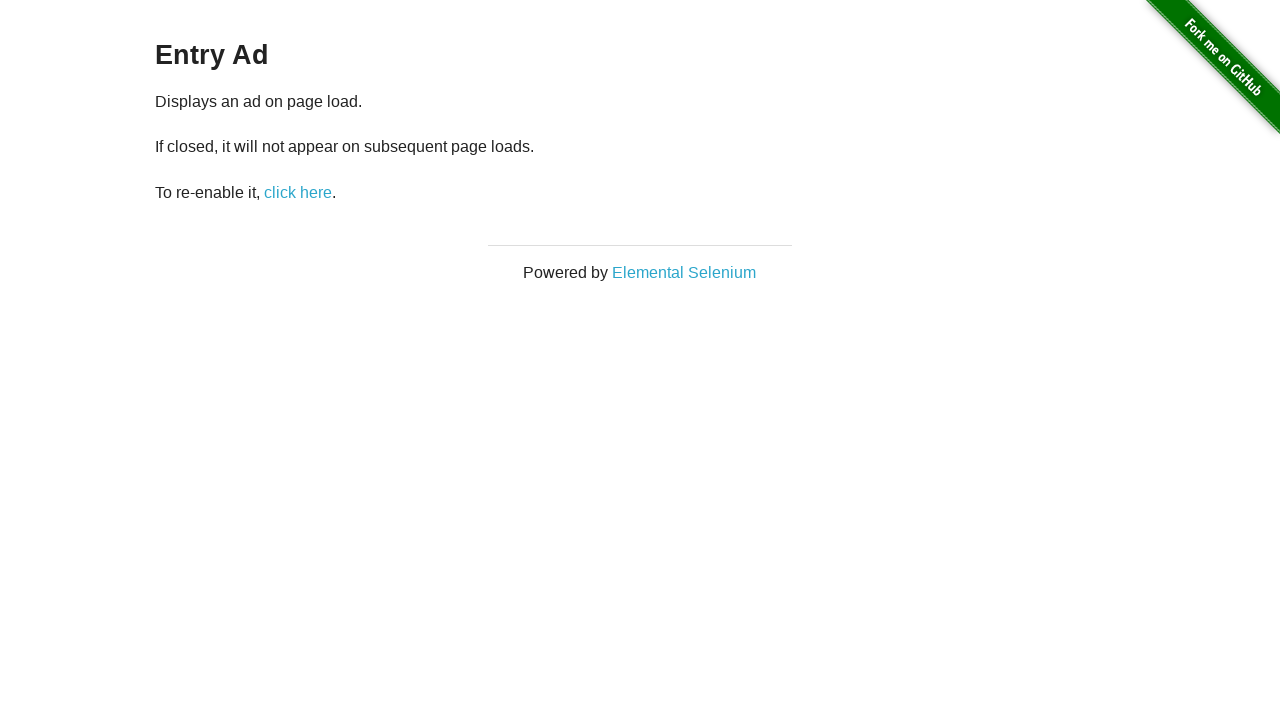